Tests failed registration by providing an invalid email format and verifying an error message is displayed

Starting URL: https://www.sharelane.com/cgi-bin/register.py

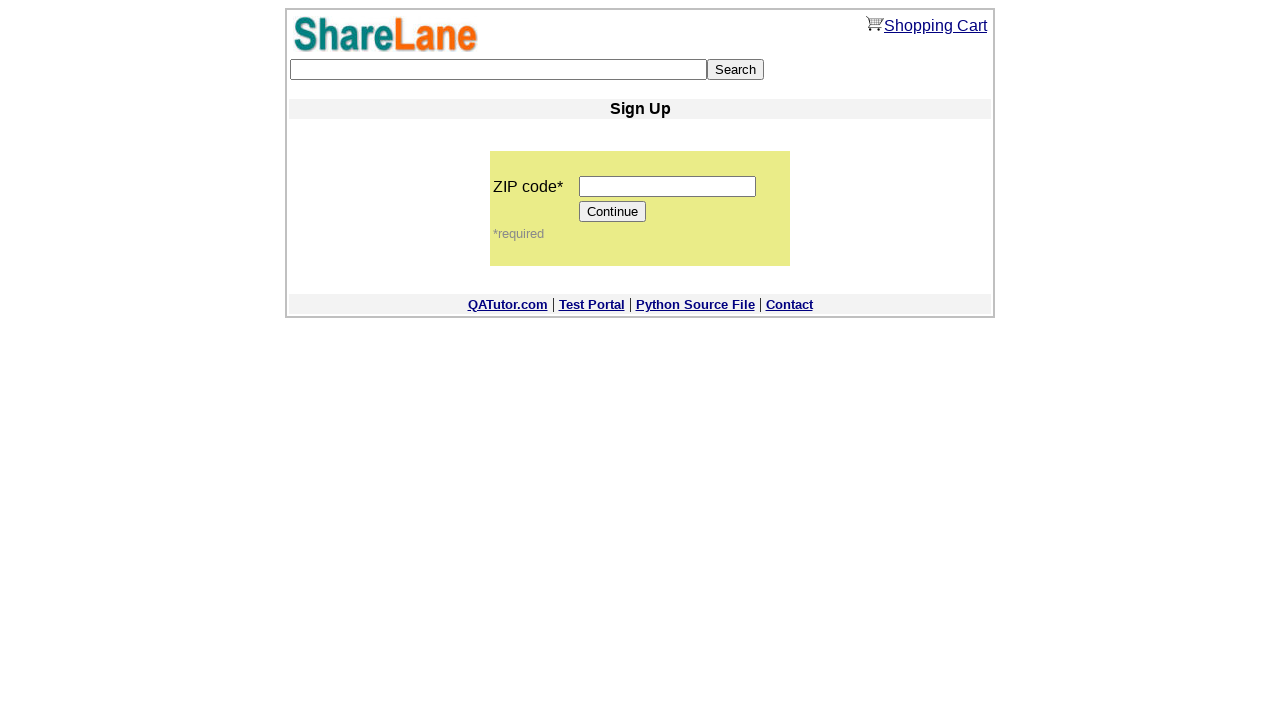

Filled zip code field with '12345' on input[name='zip_code']
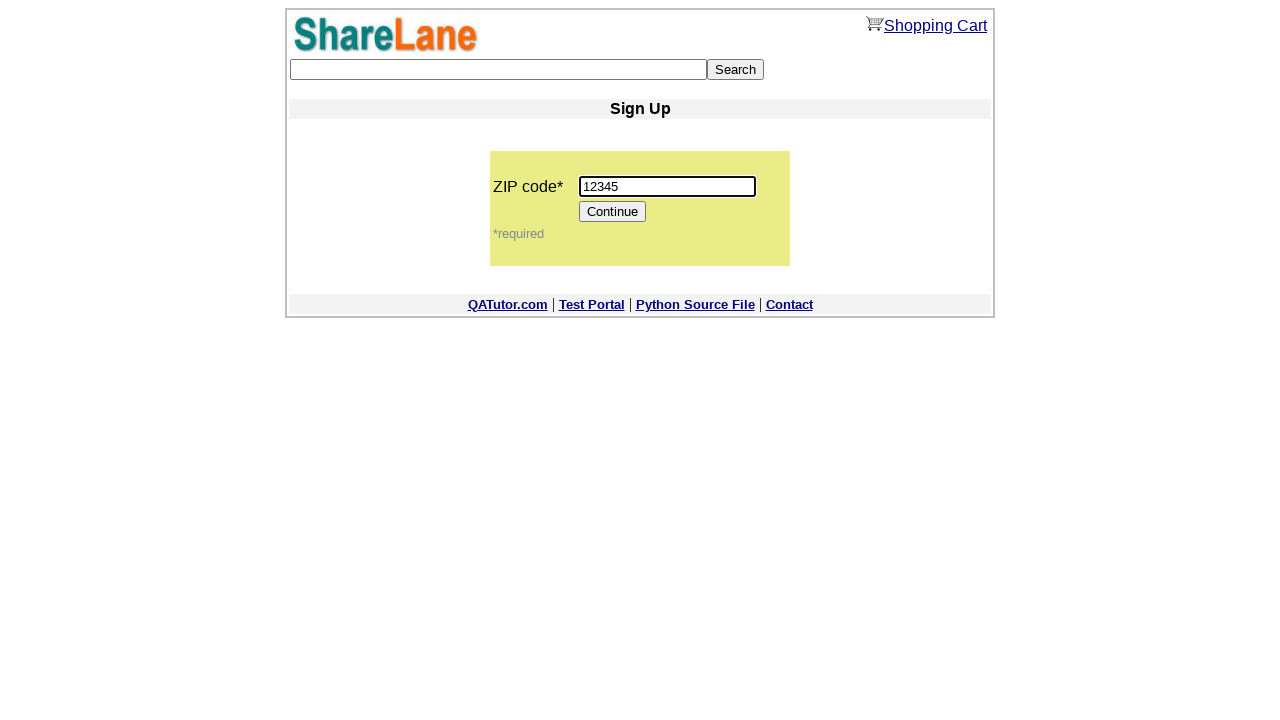

Clicked Continue button to proceed to registration form at (613, 212) on input[value='Continue']
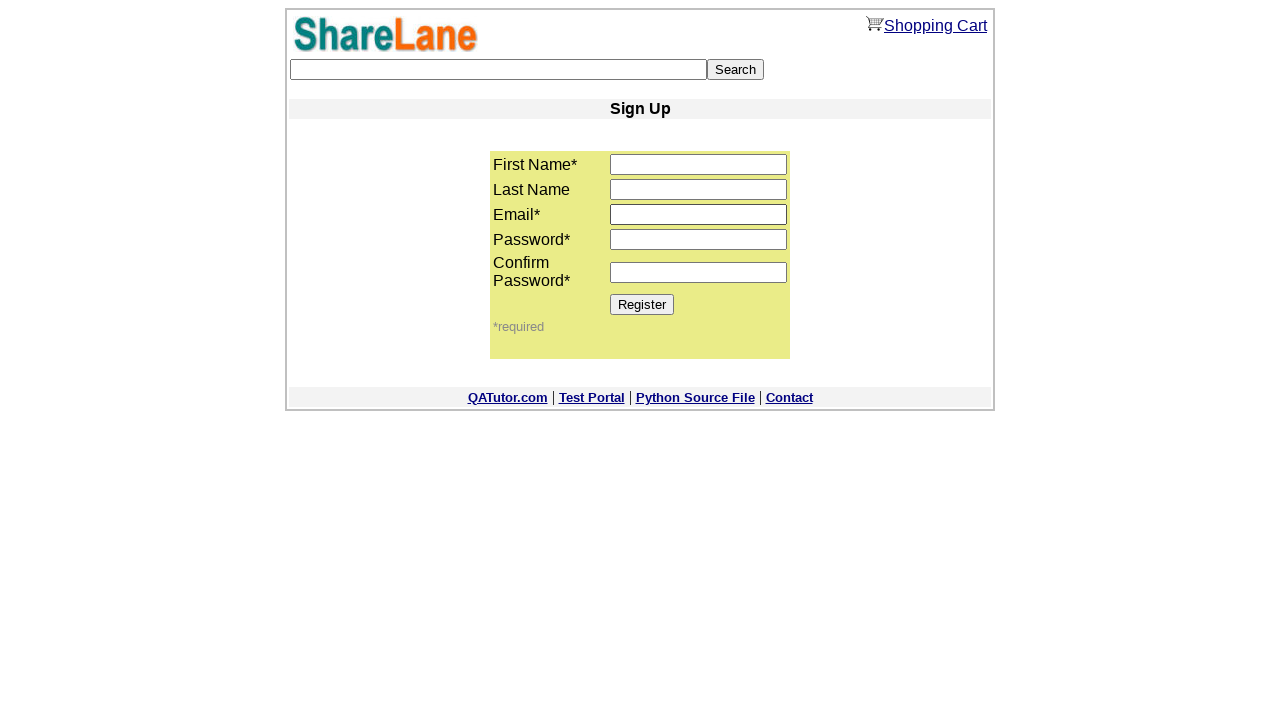

Filled first name field with 'Nikita' on input[name='first_name']
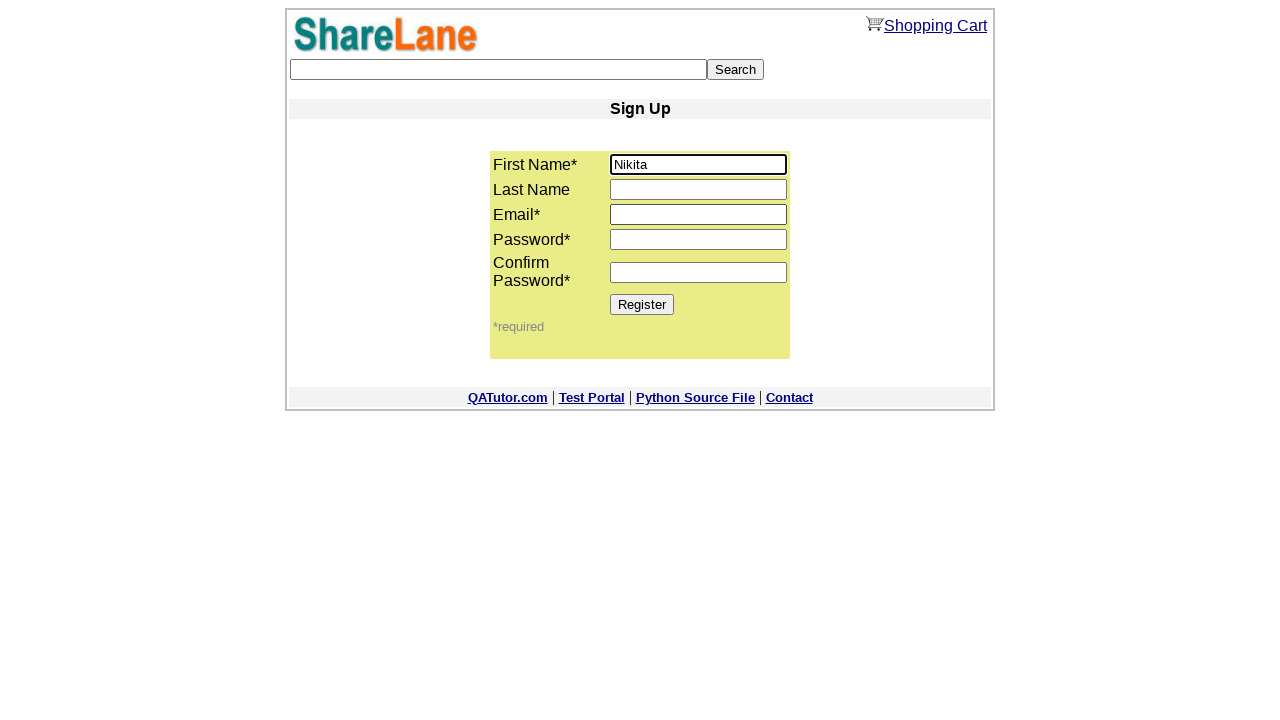

Filled last name field with 'Dunyashenko' on input[name='last_name']
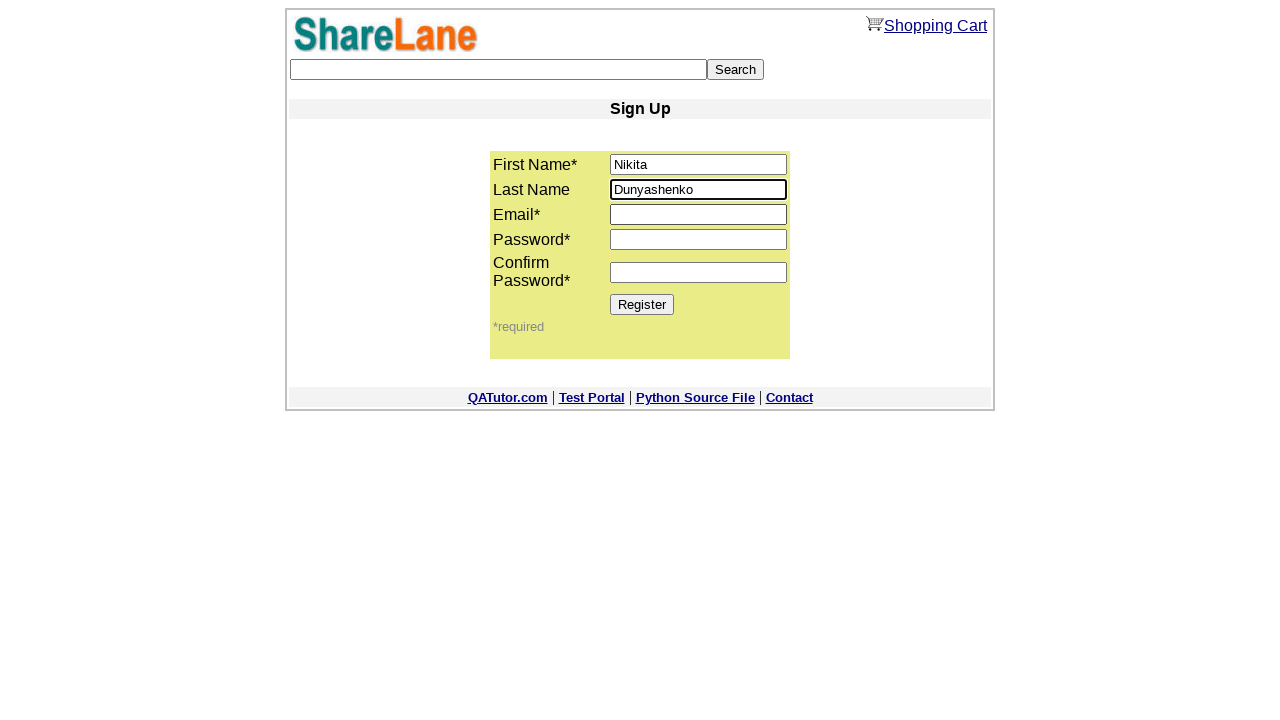

Filled email field with invalid format 'invalidemailformat.com' (missing @) on input[name='email']
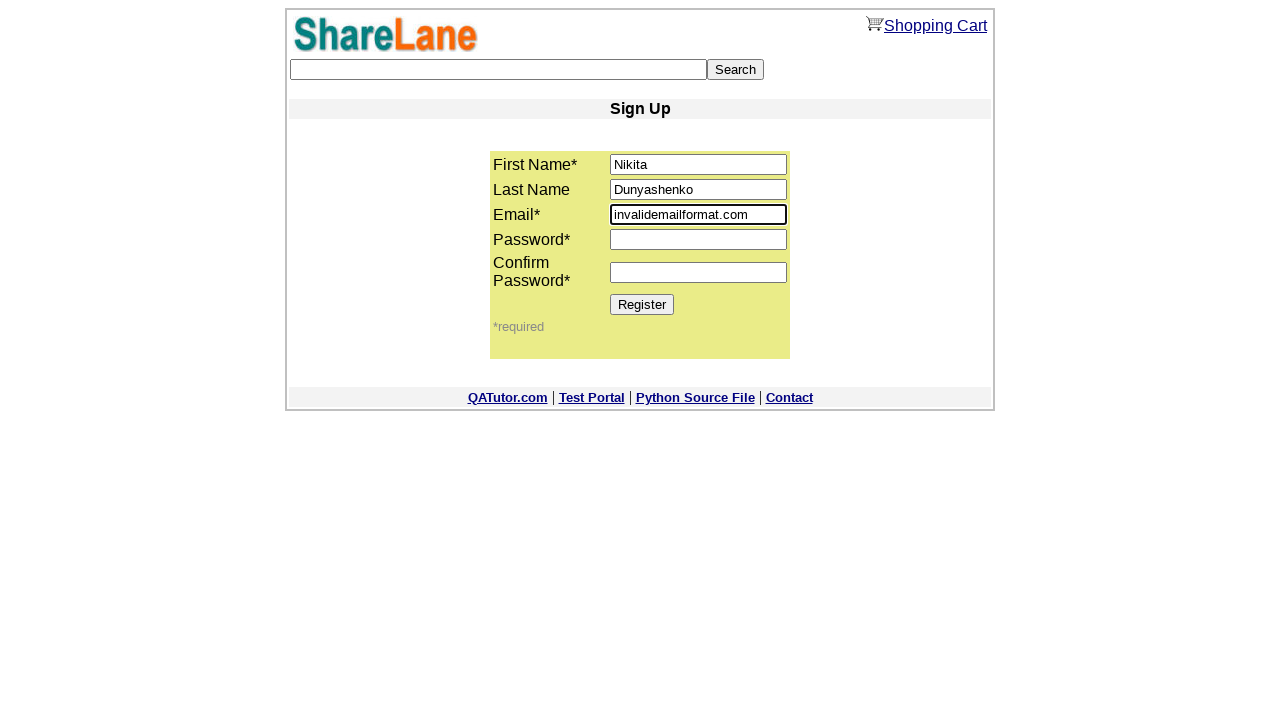

Filled password field with '12345' on input[name='password1']
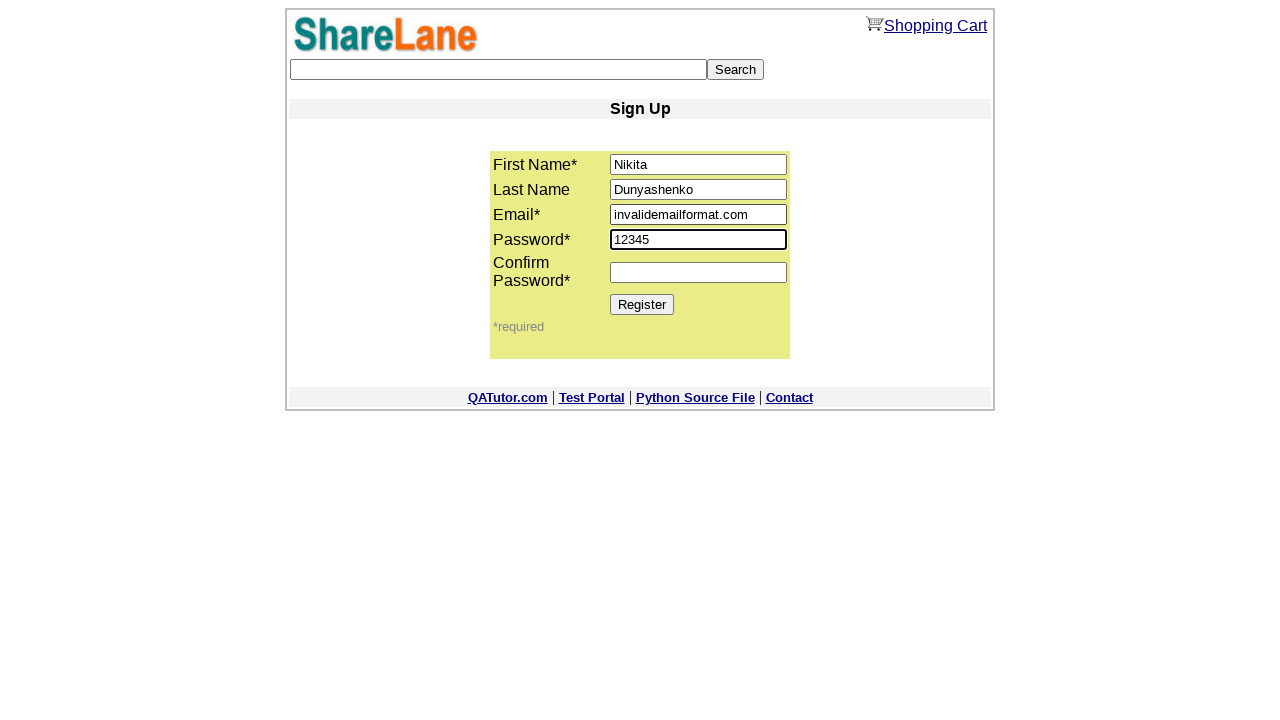

Filled password confirmation field with '12345' on input[name='password2']
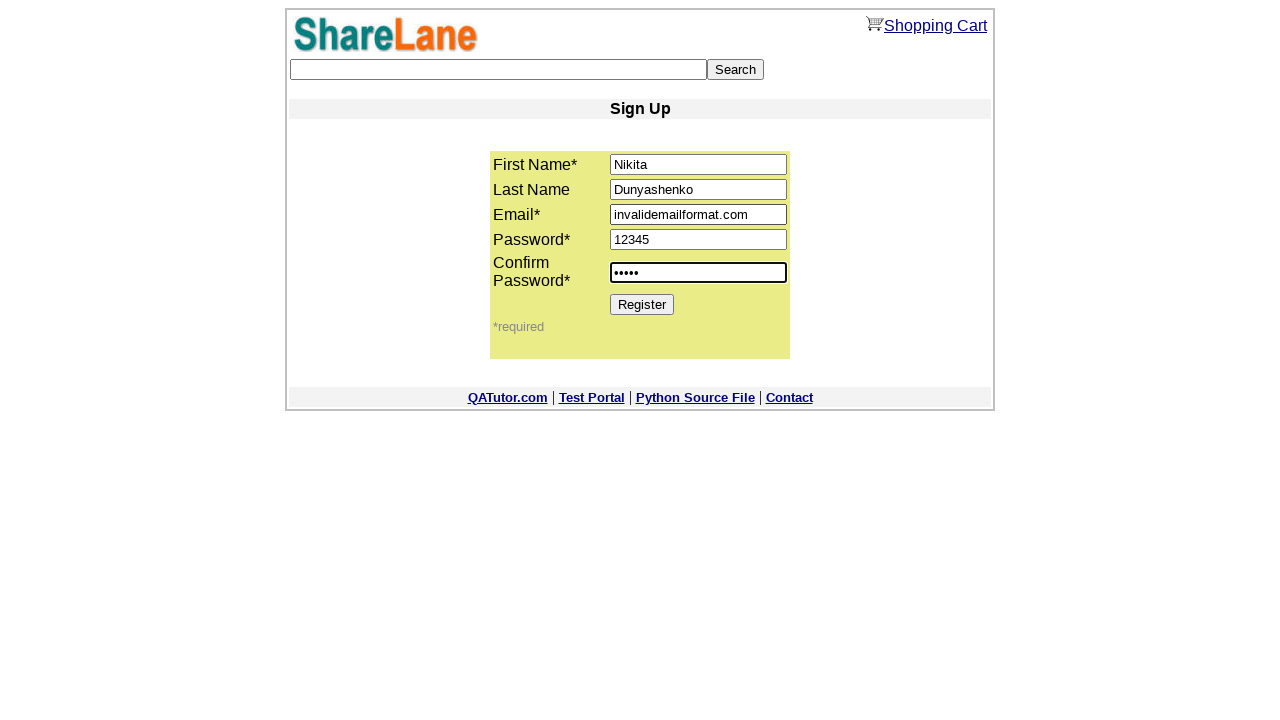

Clicked Register button to attempt registration with invalid email at (642, 304) on input[value='Register']
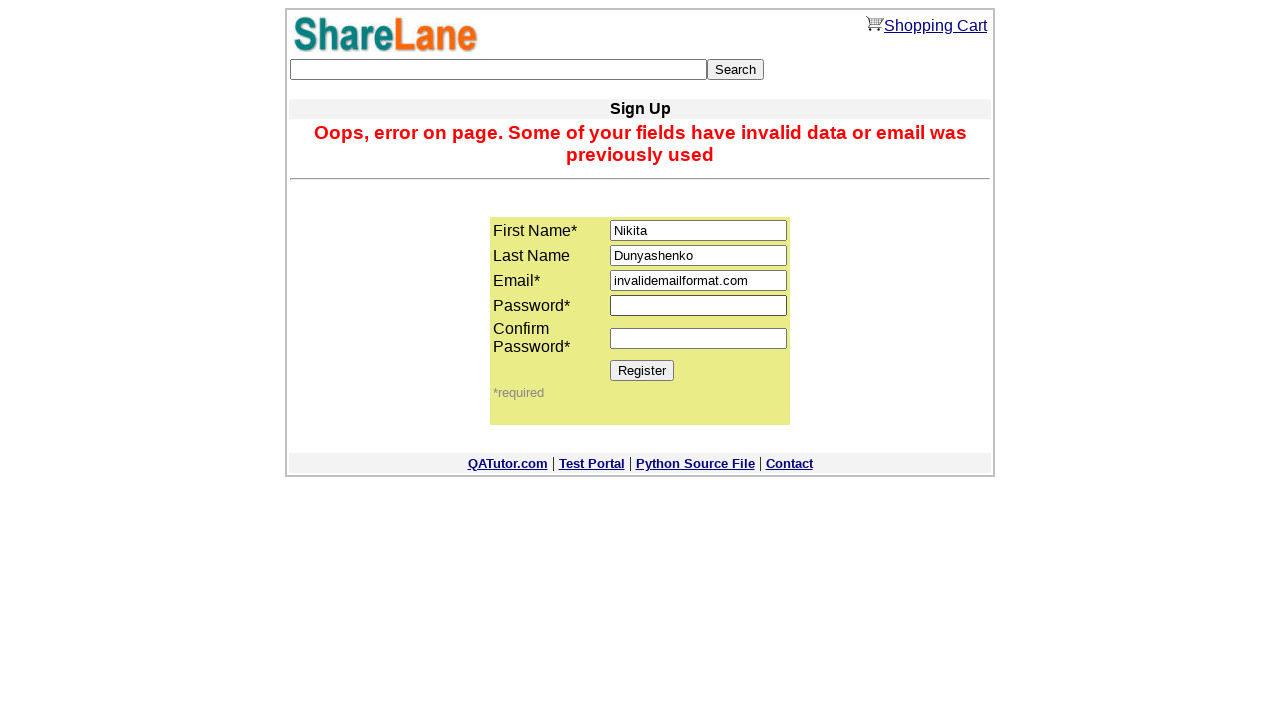

Error message displayed, confirming invalid email format was rejected
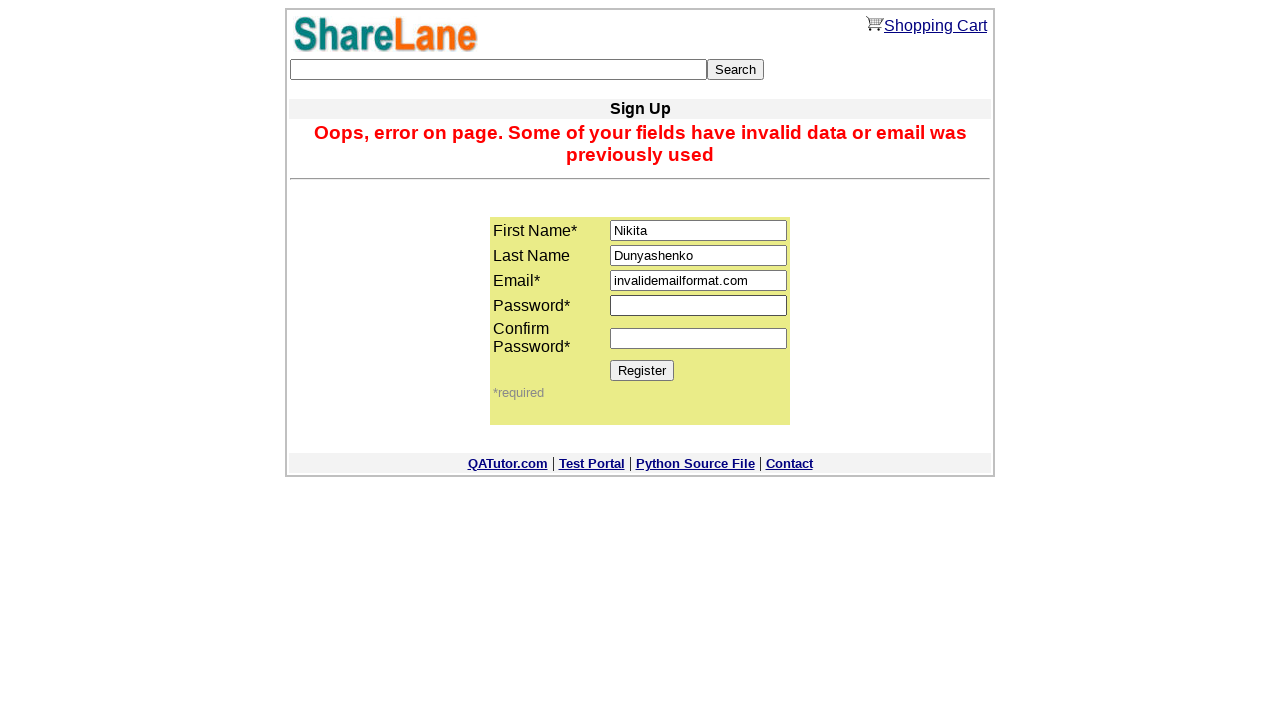

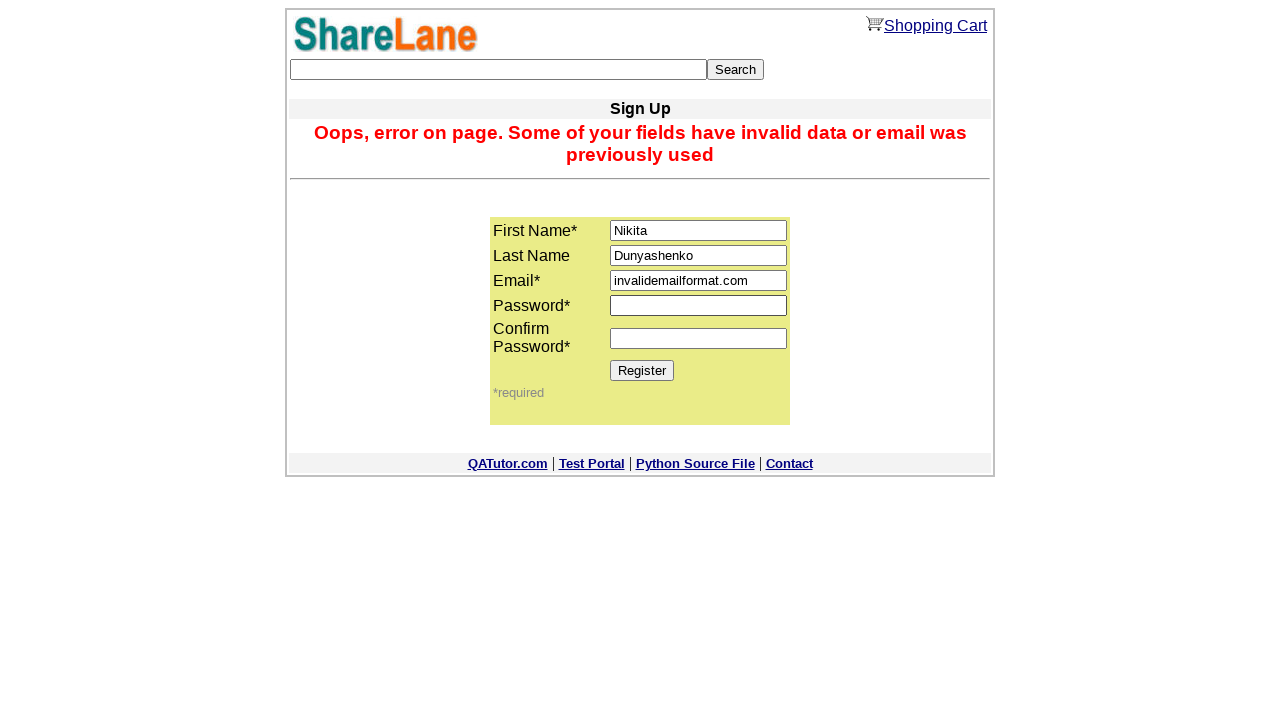